Tests clicking multiple checkboxes that start with specific letters (H and A) using dynamic XPath locators with starts-with function.

Starting URL: https://automationfc.github.io/multiple-fields/

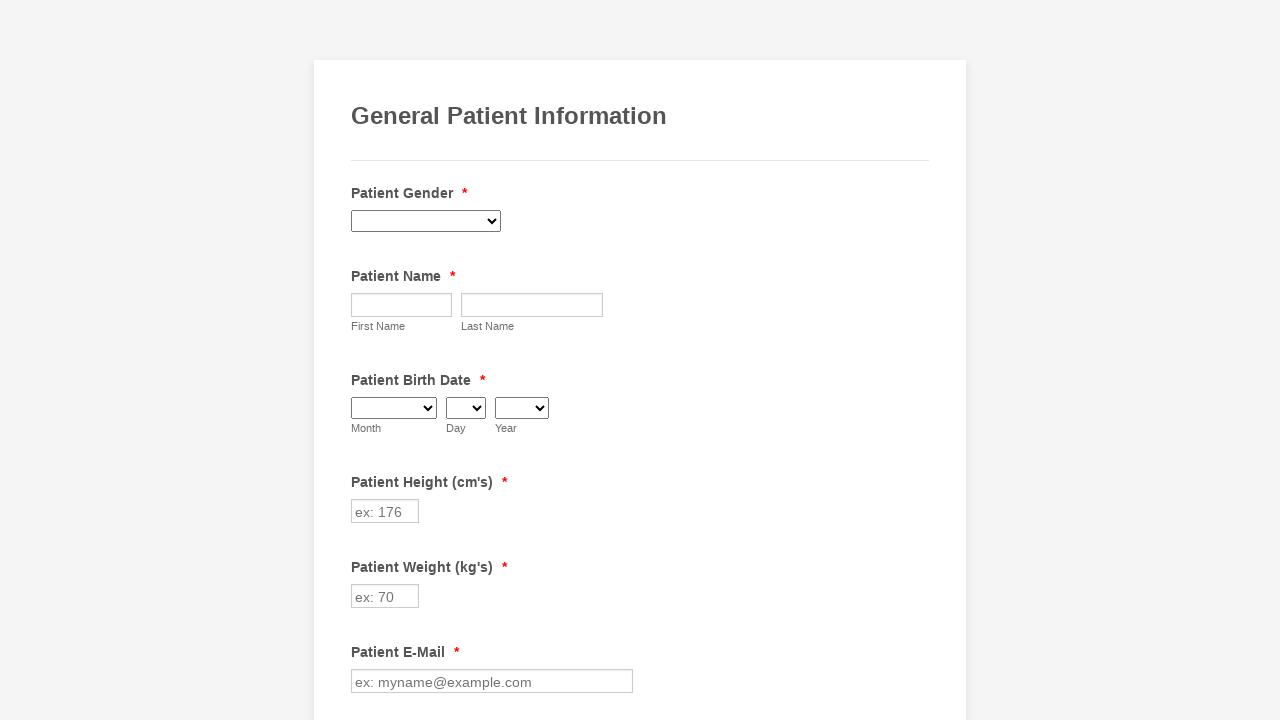

Reloaded the page
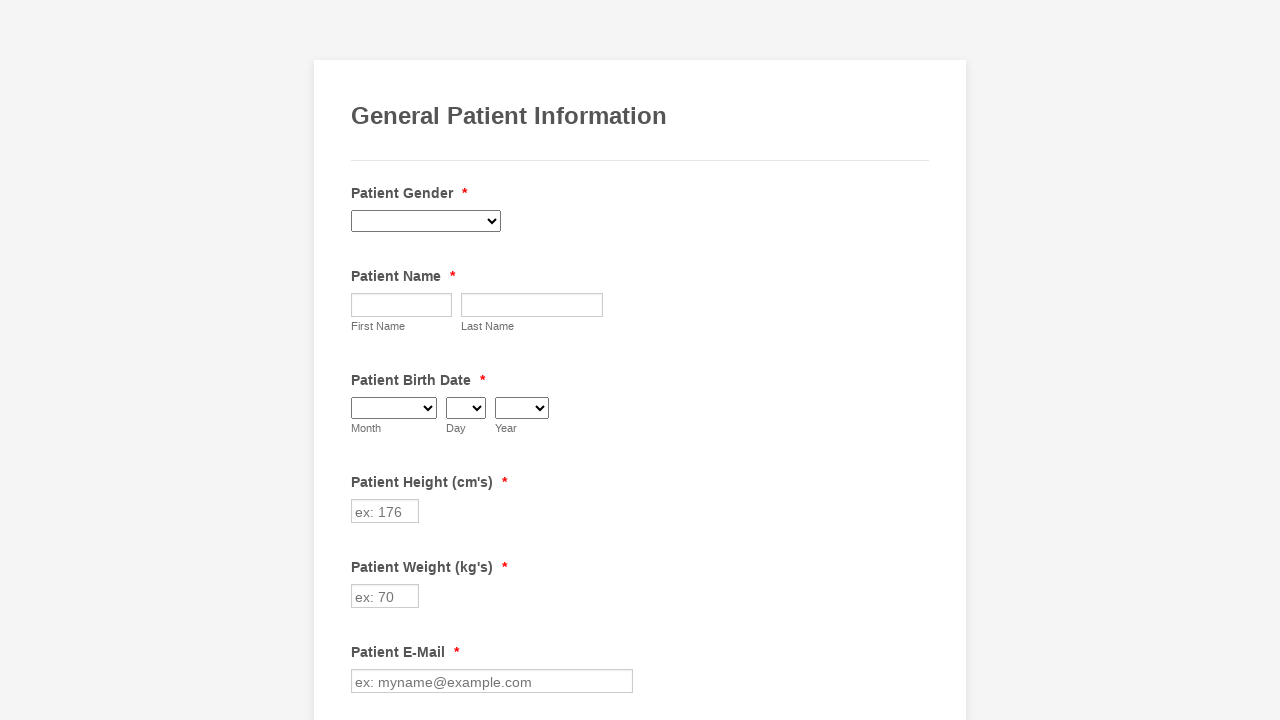

Located all checkboxes with labels starting with ' H'
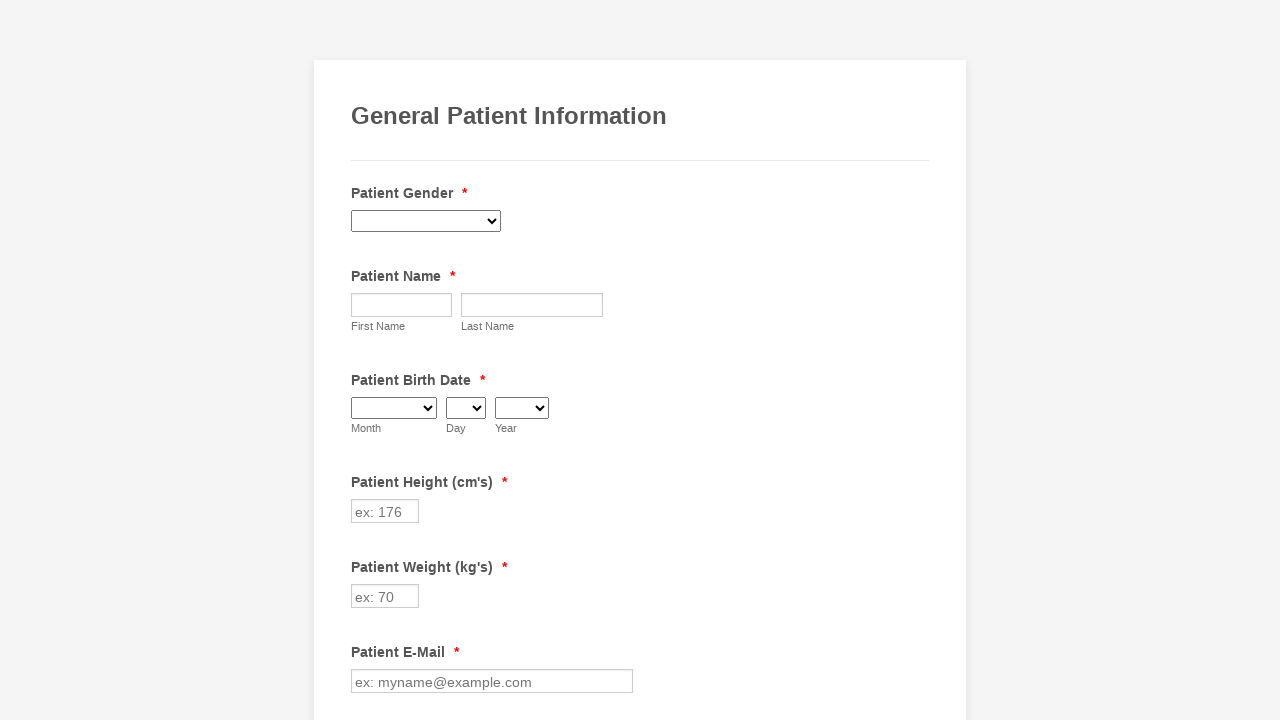

Clicked checkbox #1 with label starting with ' H' at (362, 360) on xpath=//label[starts-with(text(),' H')]/preceding-sibling::input >> nth=0
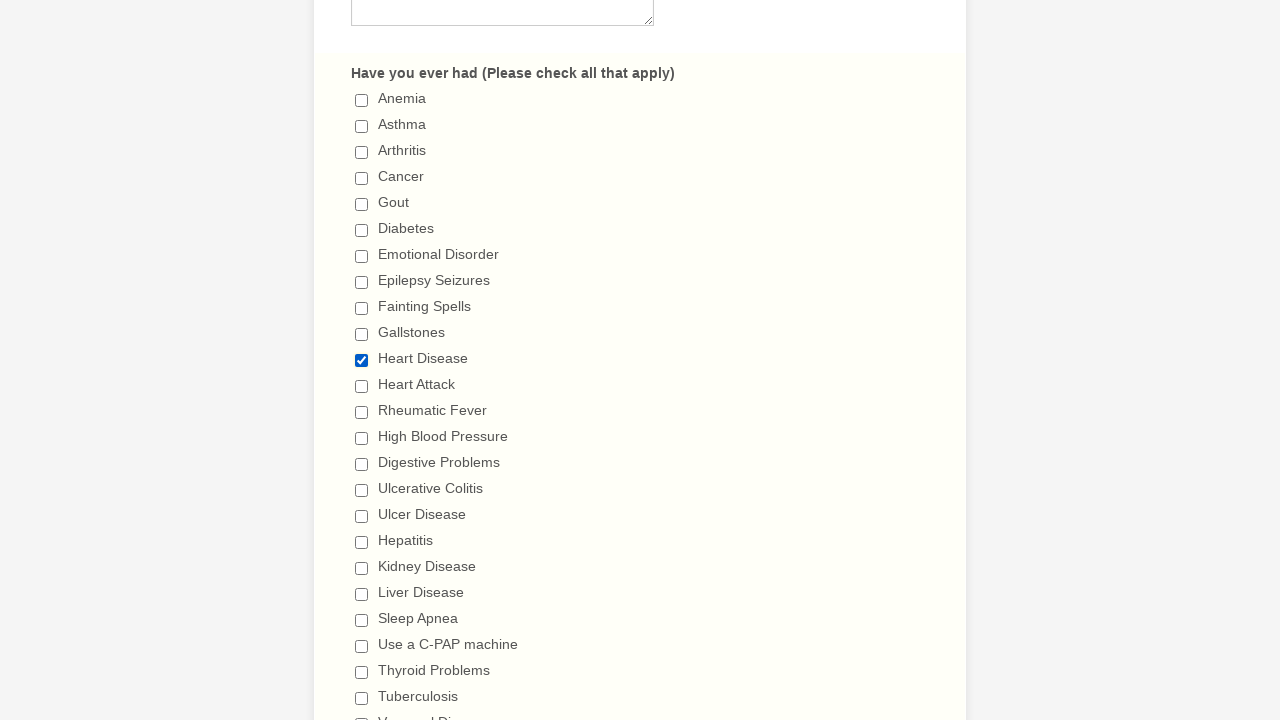

Clicked checkbox #2 with label starting with ' H' at (362, 386) on xpath=//label[starts-with(text(),' H')]/preceding-sibling::input >> nth=1
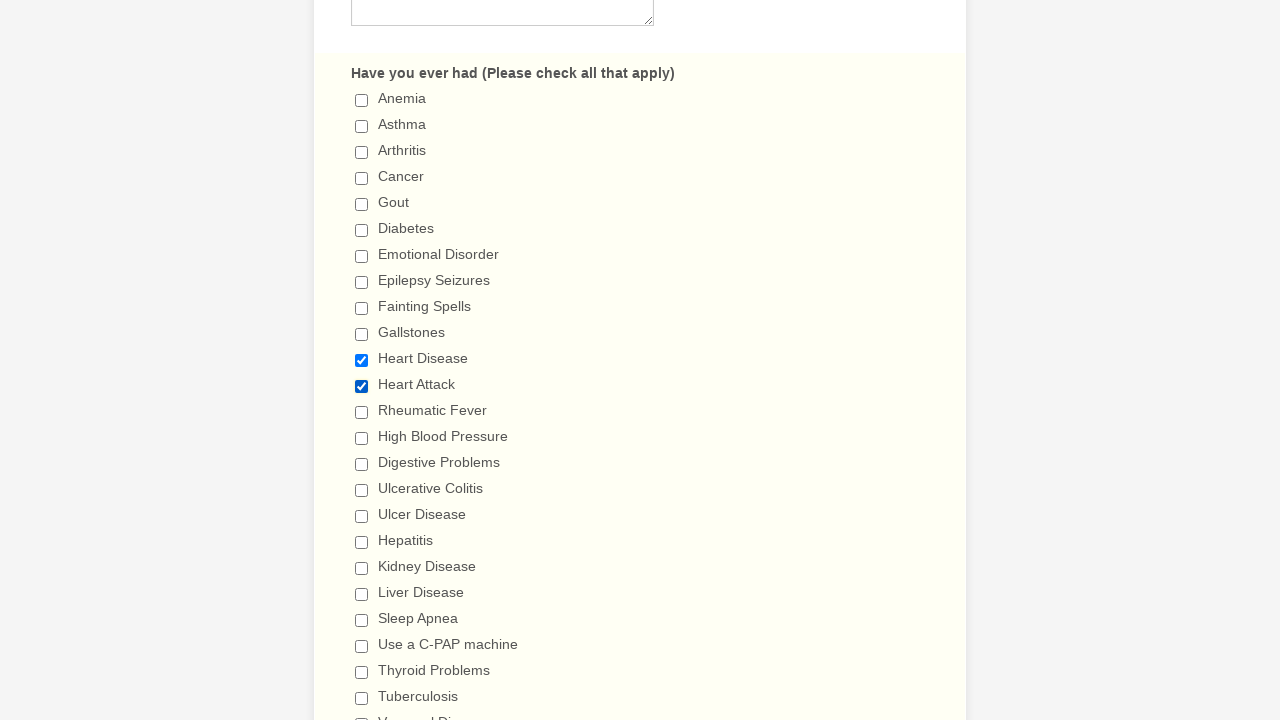

Clicked checkbox #3 with label starting with ' H' at (362, 438) on xpath=//label[starts-with(text(),' H')]/preceding-sibling::input >> nth=2
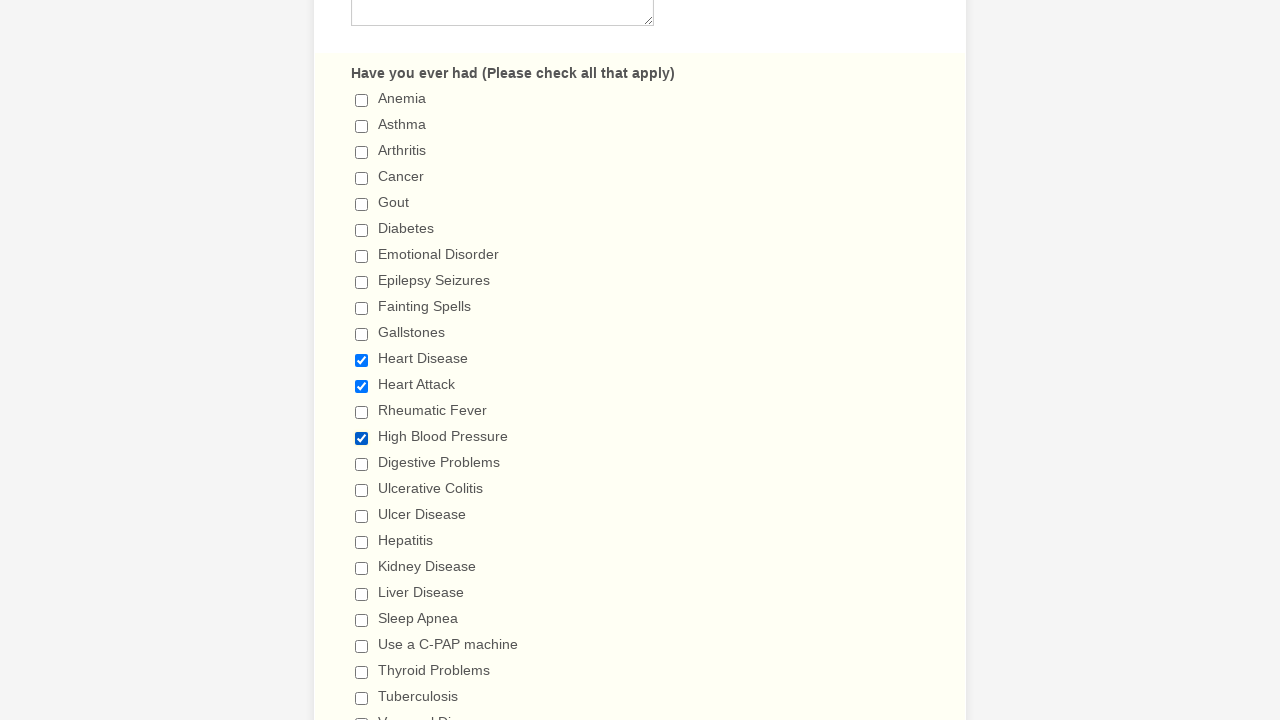

Clicked checkbox #4 with label starting with ' H' at (362, 542) on xpath=//label[starts-with(text(),' H')]/preceding-sibling::input >> nth=3
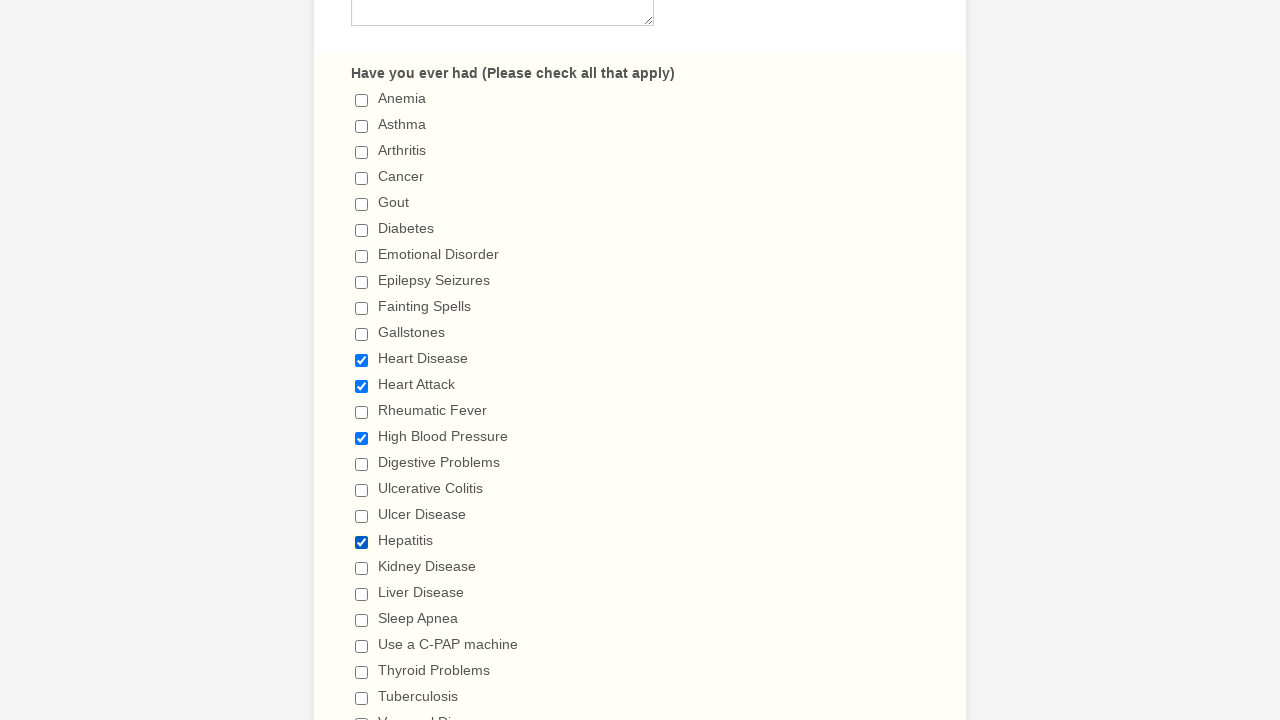

Located all checkboxes with labels starting with ' A'
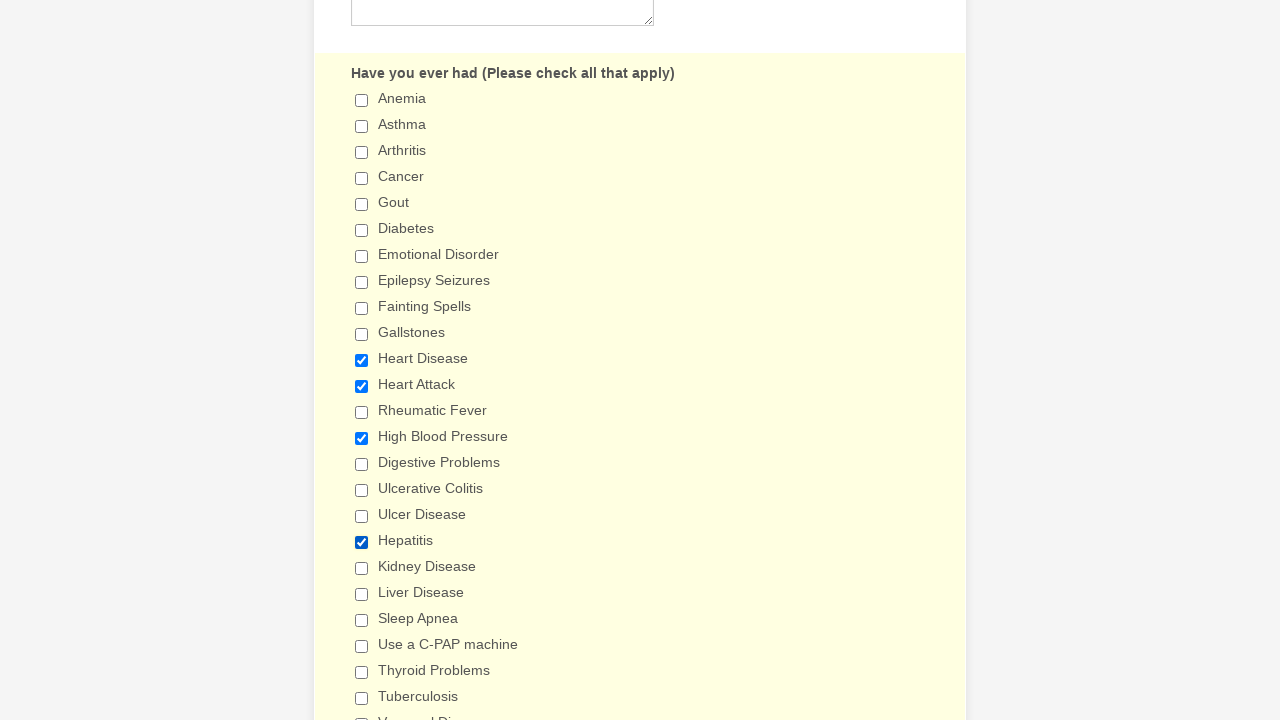

Clicked checkbox #1 with label starting with ' A' at (362, 100) on xpath=//label[starts-with(text(),' A')]/preceding-sibling::input >> nth=0
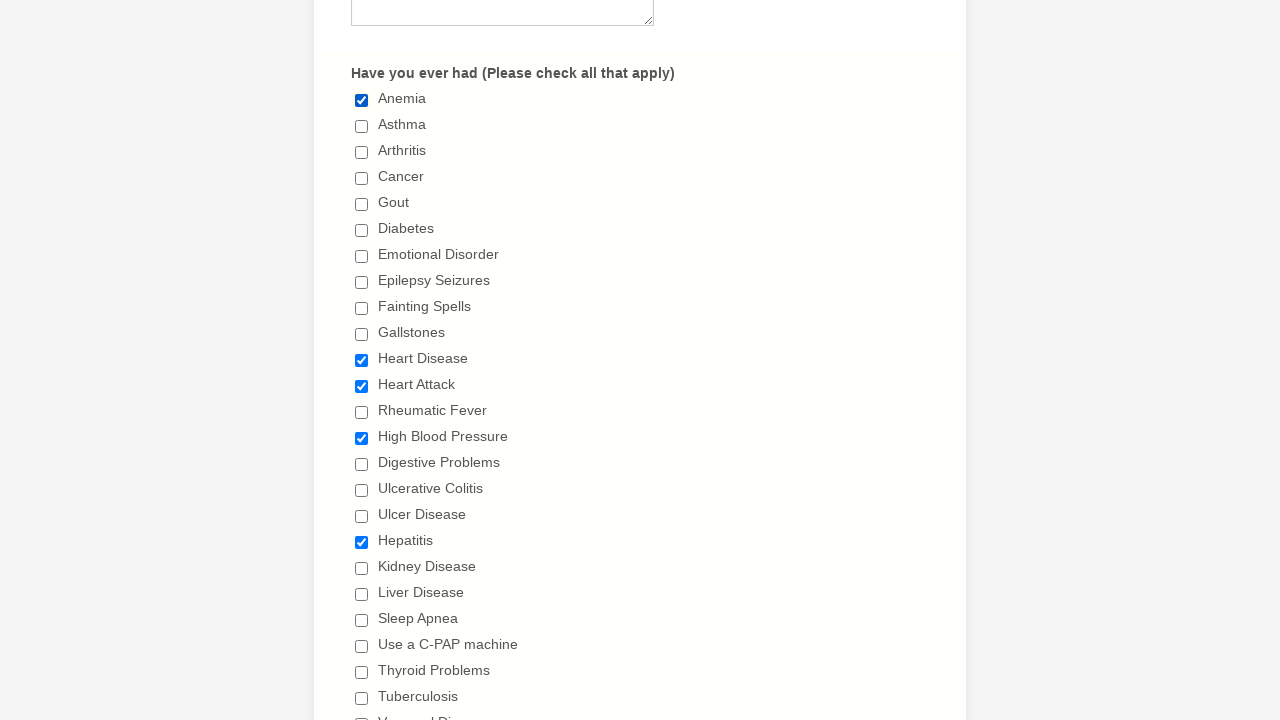

Clicked checkbox #2 with label starting with ' A' at (362, 126) on xpath=//label[starts-with(text(),' A')]/preceding-sibling::input >> nth=1
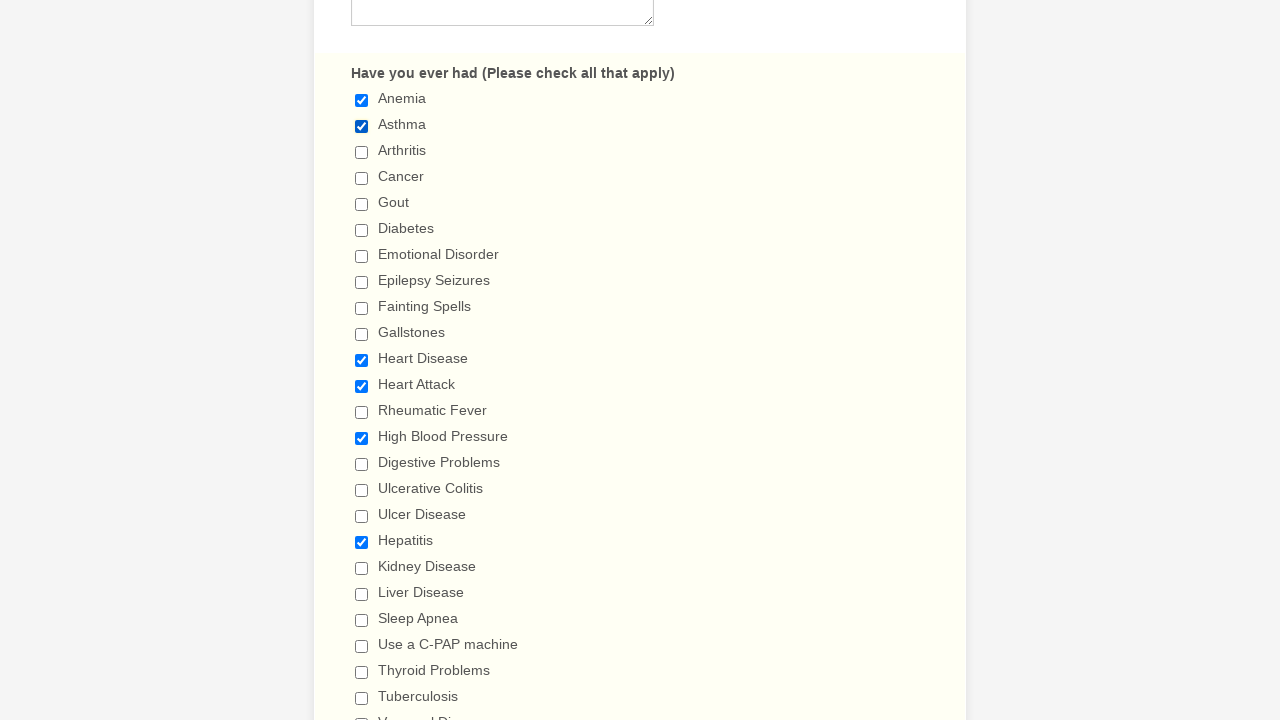

Clicked checkbox #3 with label starting with ' A' at (362, 152) on xpath=//label[starts-with(text(),' A')]/preceding-sibling::input >> nth=2
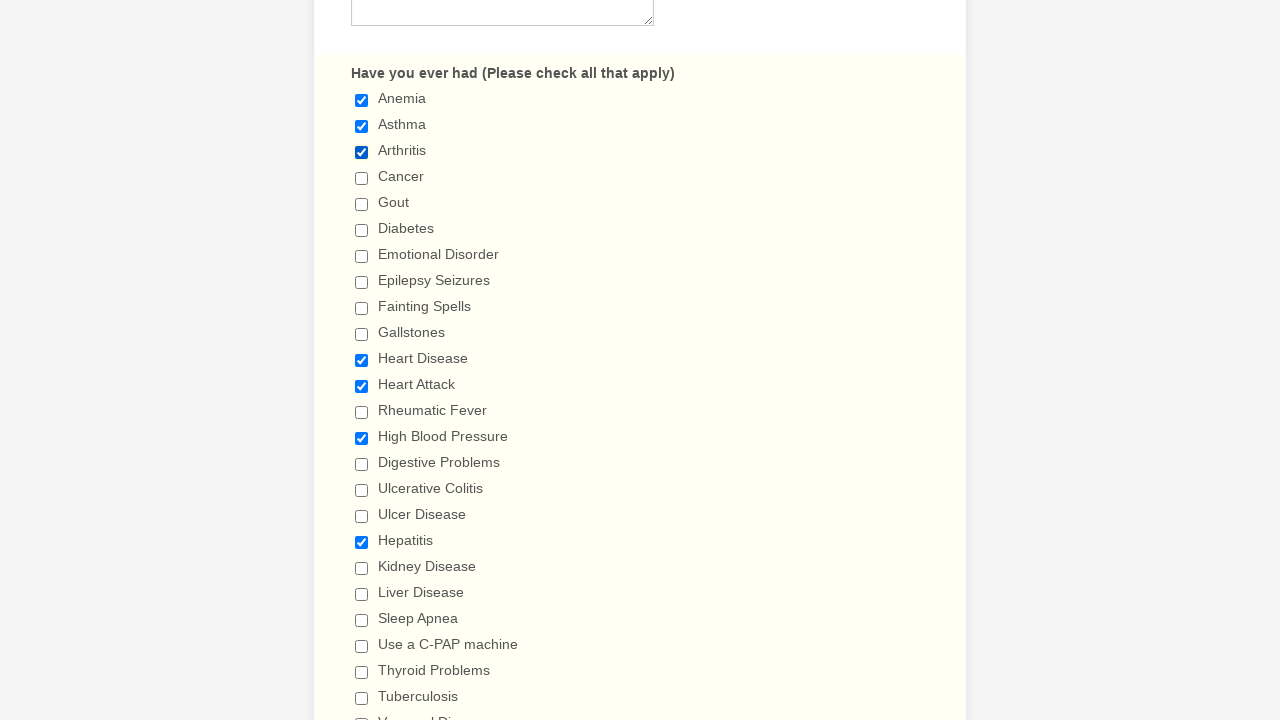

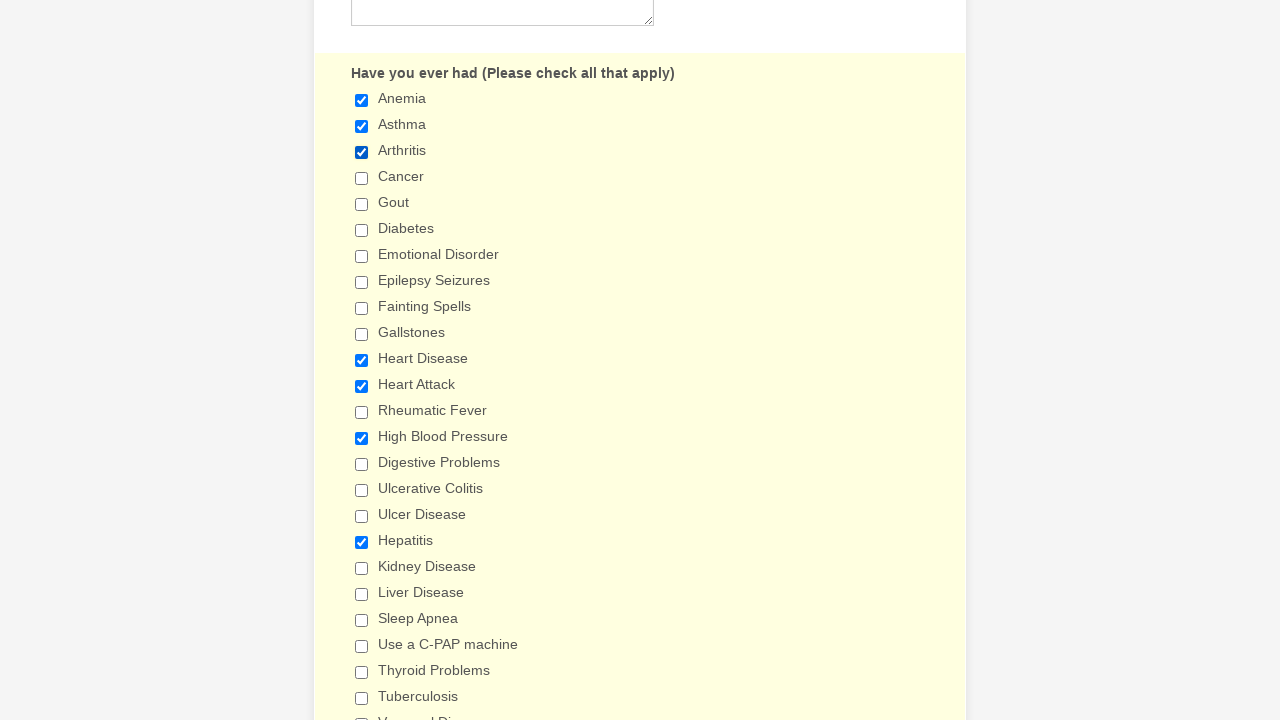